Tests the Add/Remove Elements functionality by clicking the "Add Element" button 5 times and verifying that 5 "Delete" buttons are created.

Starting URL: https://the-internet.herokuapp.com/

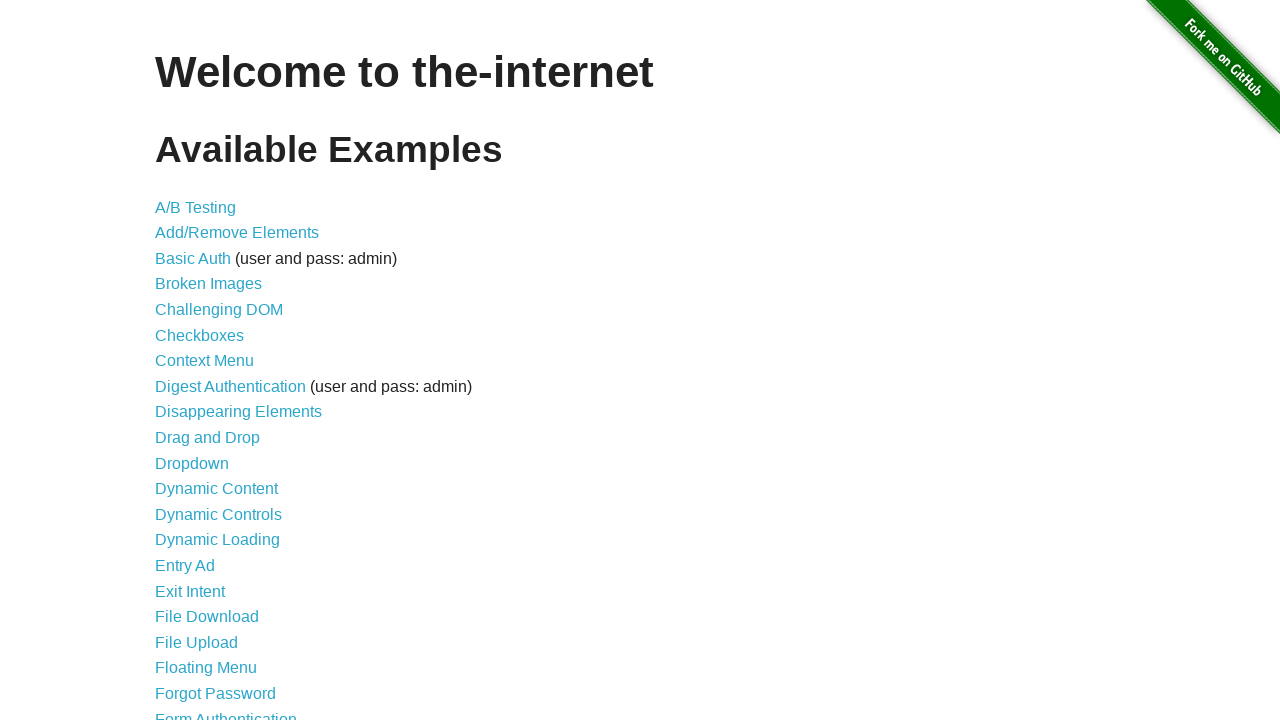

Clicked on 'Add/Remove Elements' link to navigate to test page at (237, 233) on a:text('Add/Remove Elements')
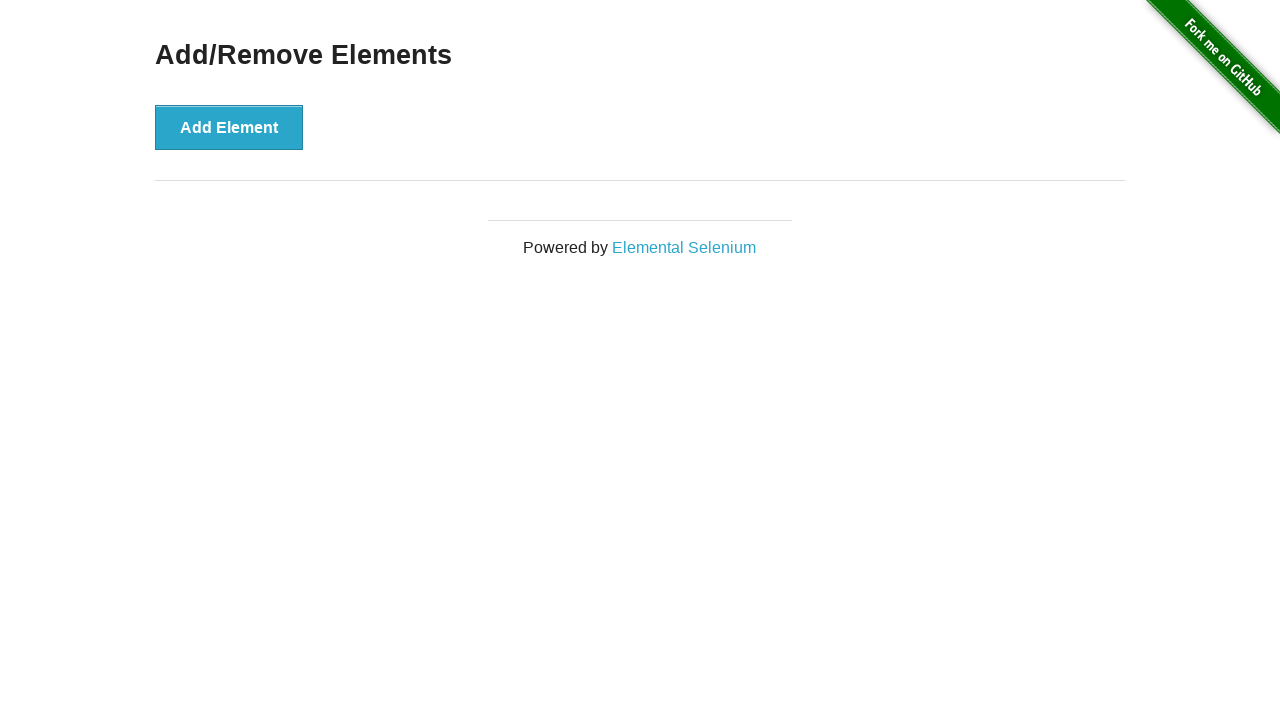

Add Element button is visible and ready
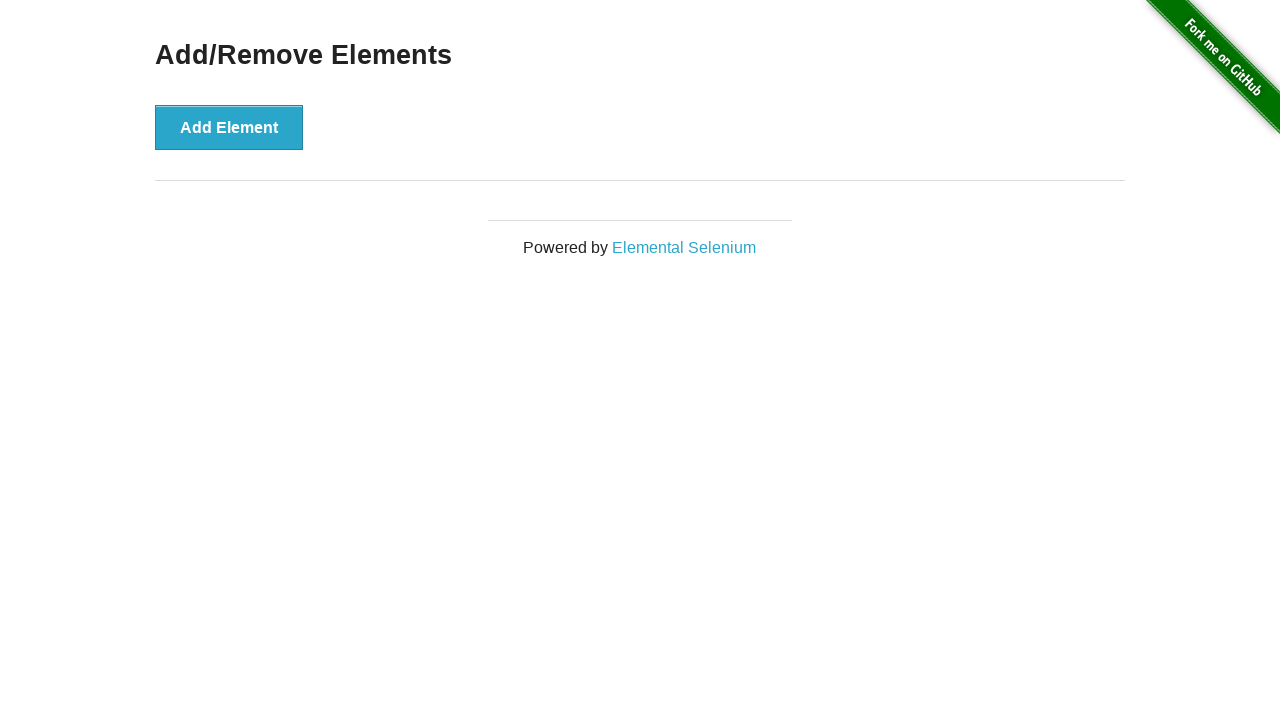

Clicked 'Add Element' button (iteration 1 of 5) at (229, 127) on button:text('Add Element')
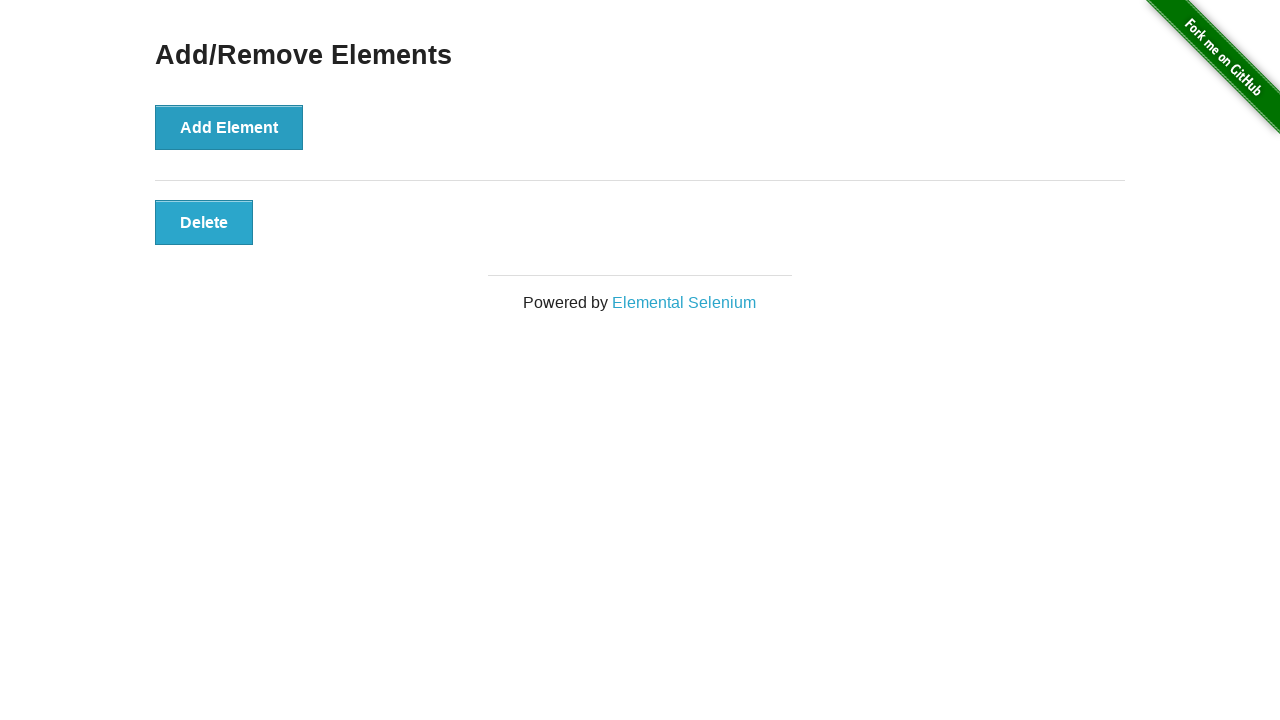

Delete button appeared after clicking Add Element (iteration 1 of 5)
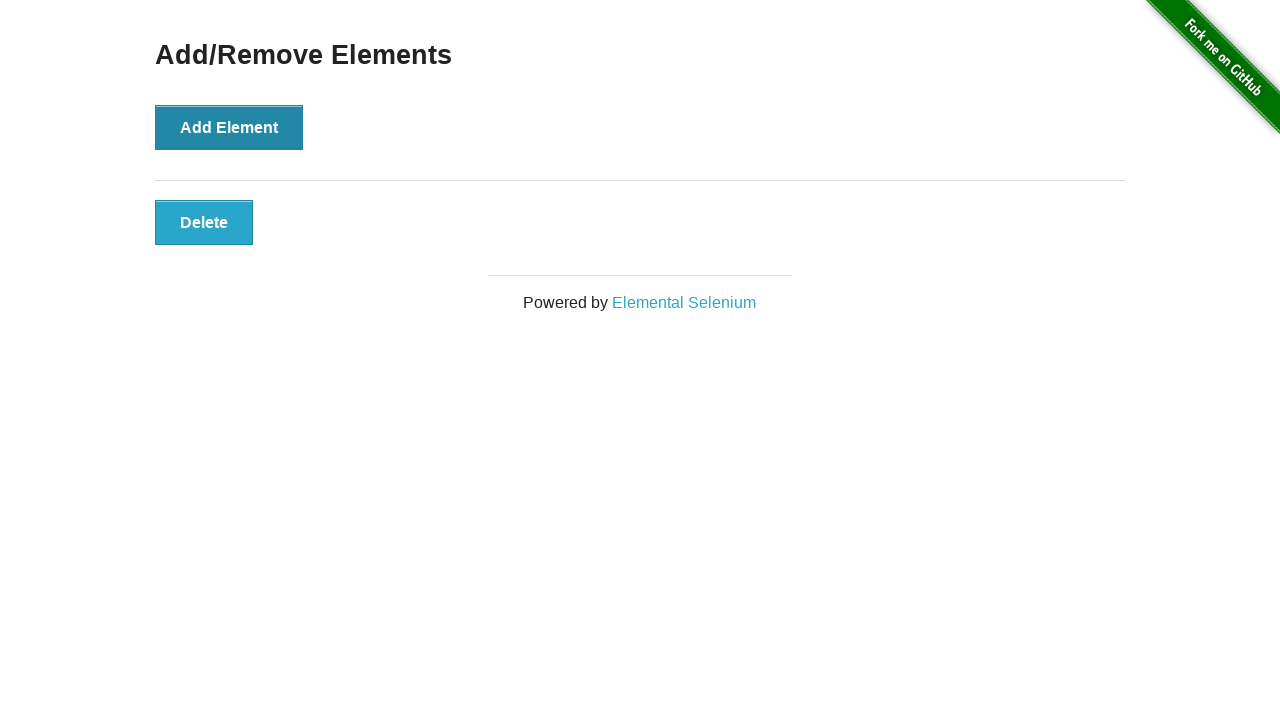

Clicked 'Add Element' button (iteration 2 of 5) at (229, 127) on button:text('Add Element')
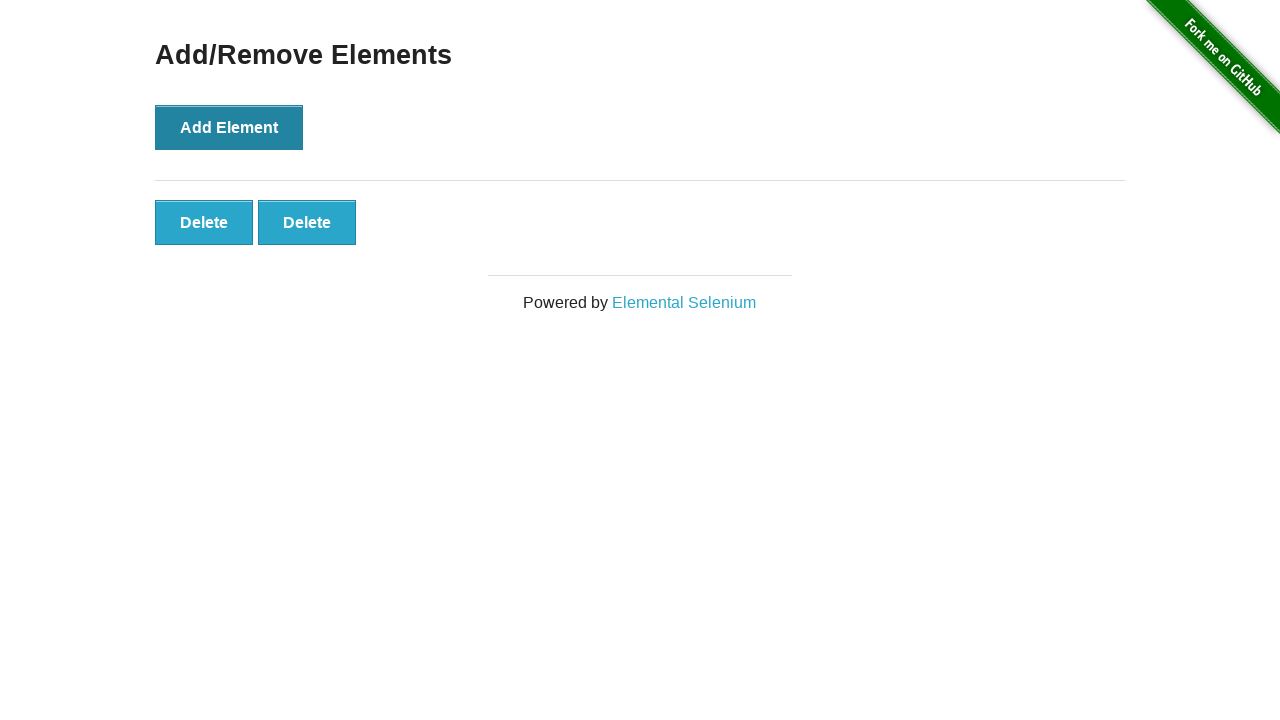

Delete button appeared after clicking Add Element (iteration 2 of 5)
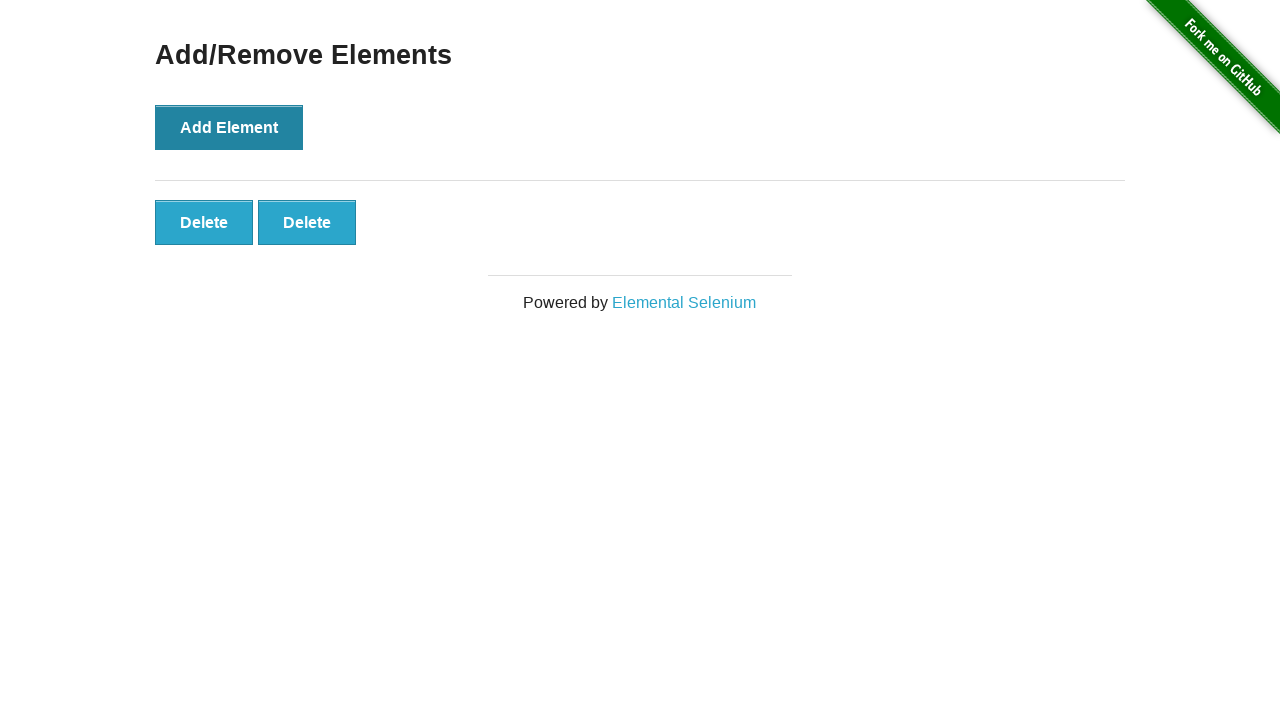

Clicked 'Add Element' button (iteration 3 of 5) at (229, 127) on button:text('Add Element')
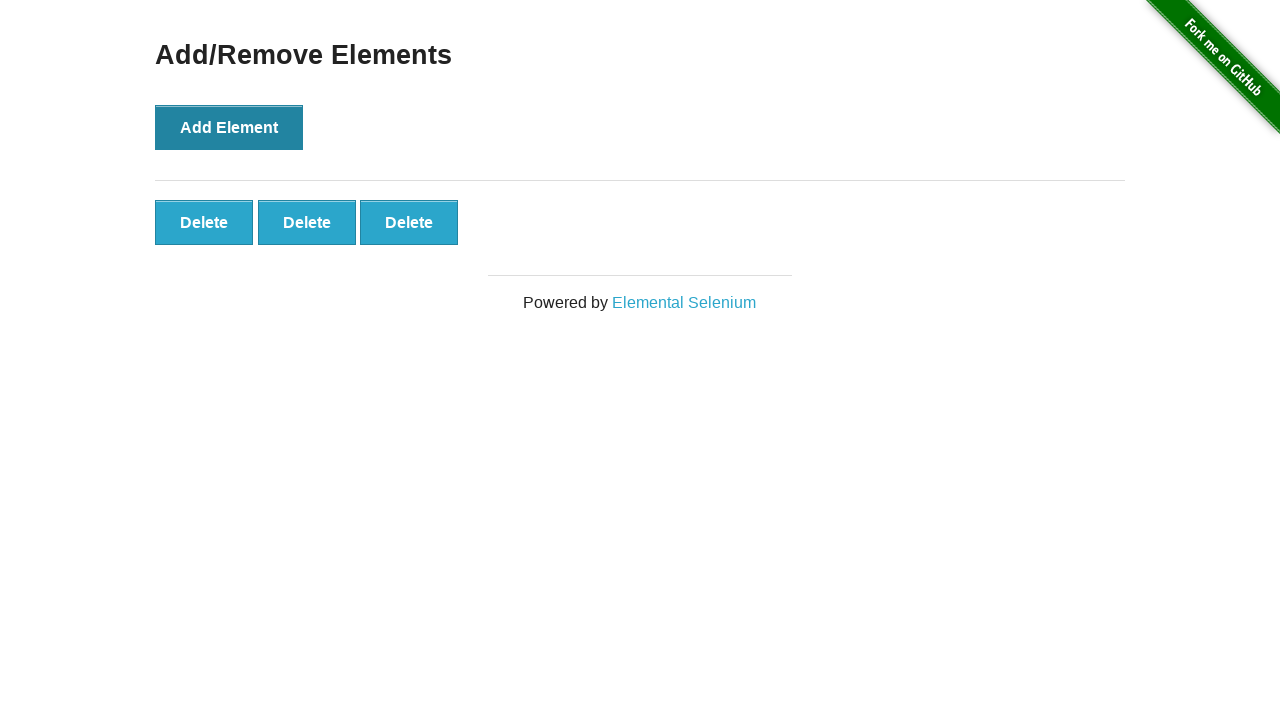

Delete button appeared after clicking Add Element (iteration 3 of 5)
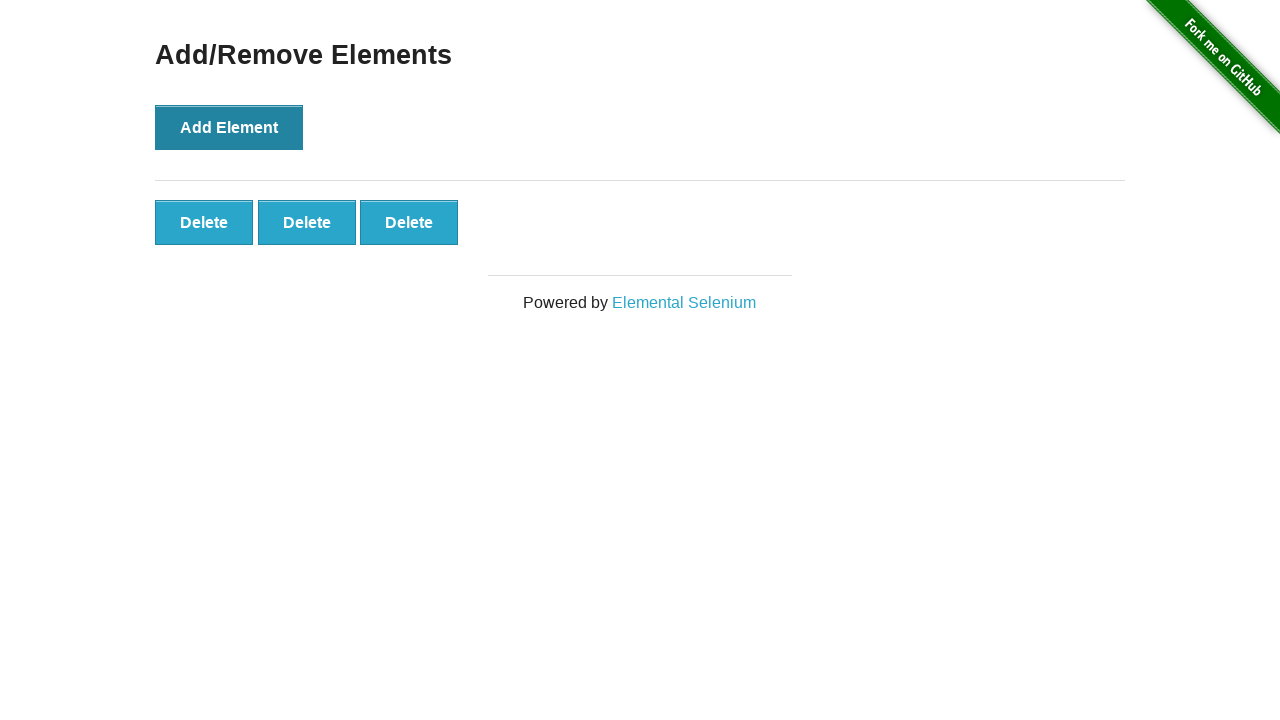

Clicked 'Add Element' button (iteration 4 of 5) at (229, 127) on button:text('Add Element')
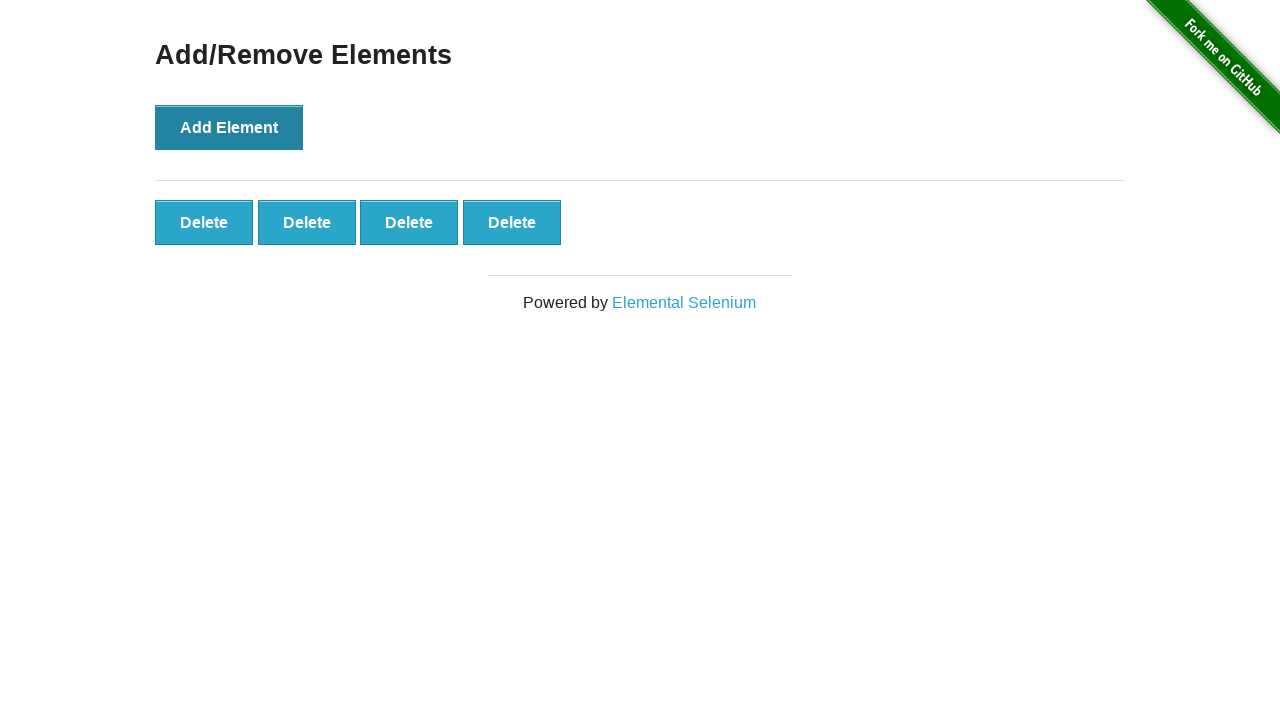

Delete button appeared after clicking Add Element (iteration 4 of 5)
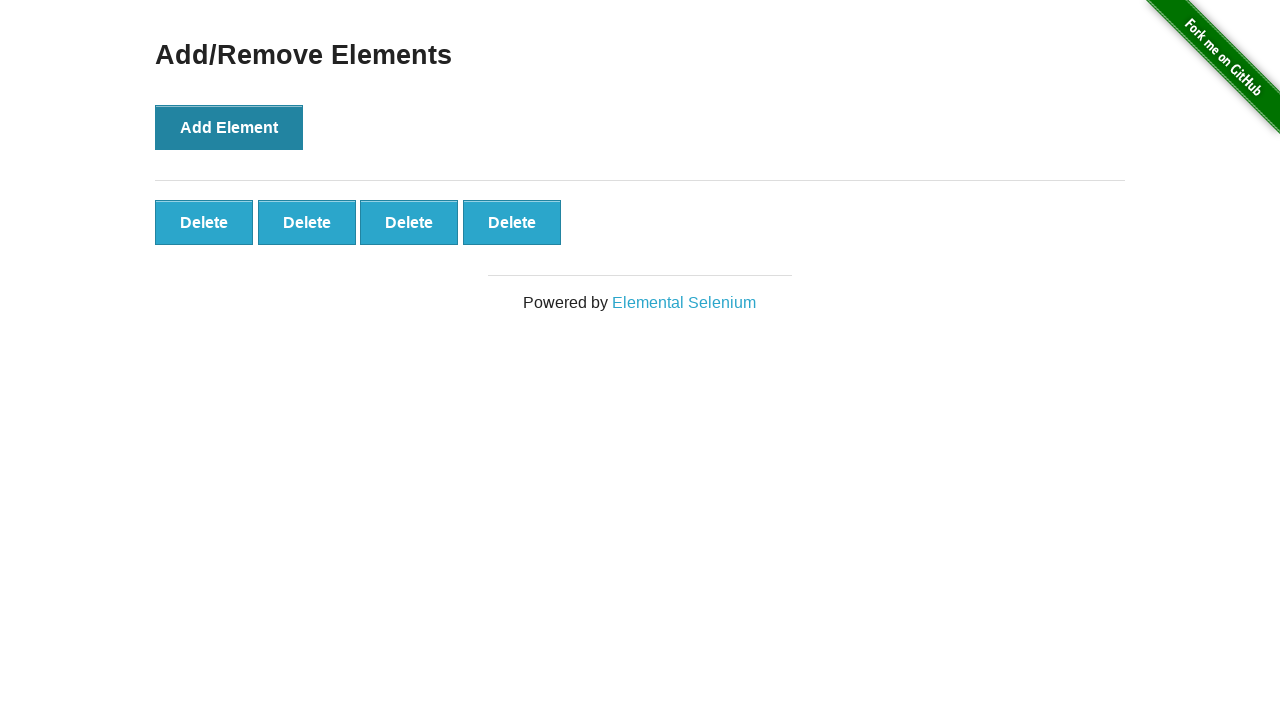

Clicked 'Add Element' button (iteration 5 of 5) at (229, 127) on button:text('Add Element')
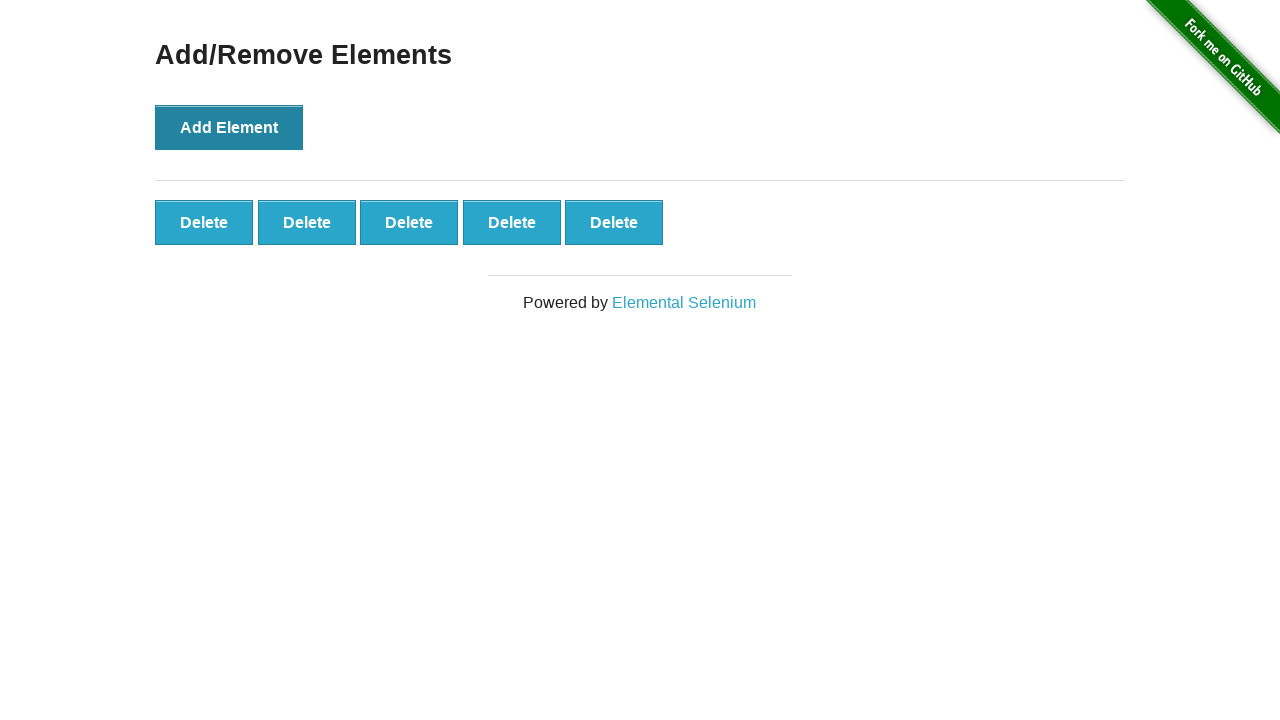

Delete button appeared after clicking Add Element (iteration 5 of 5)
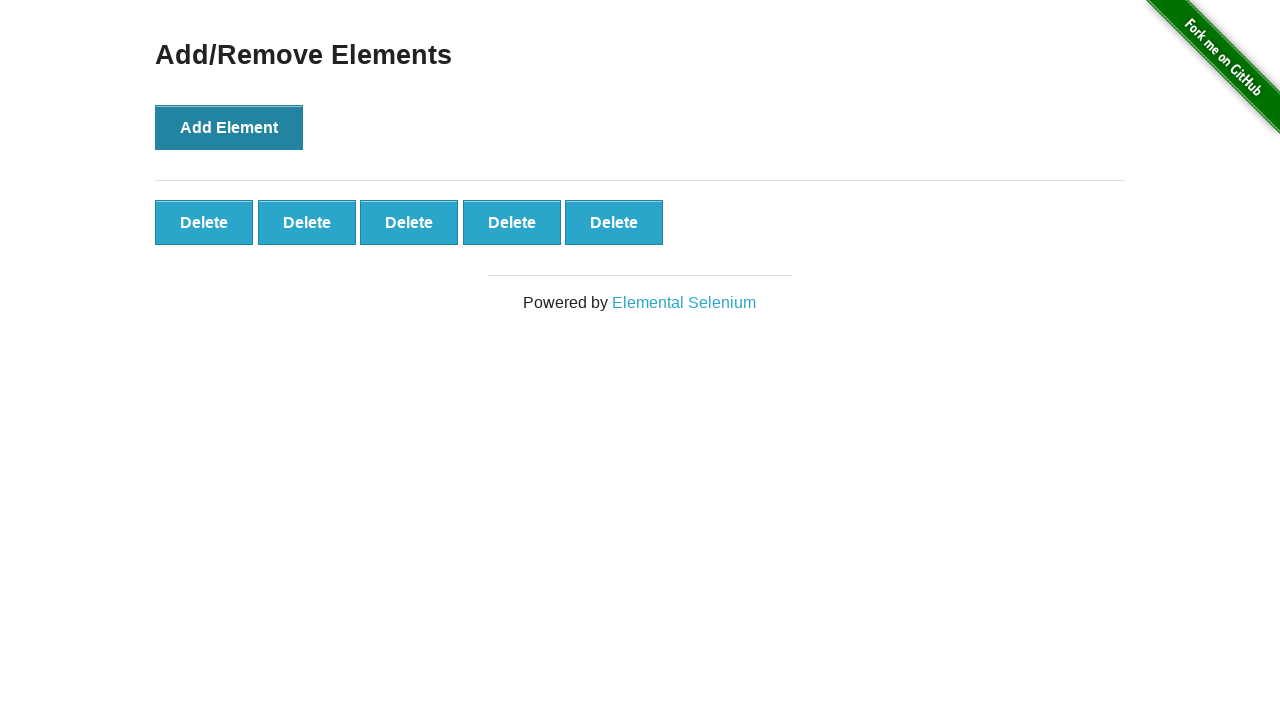

Located all Delete buttons on the page
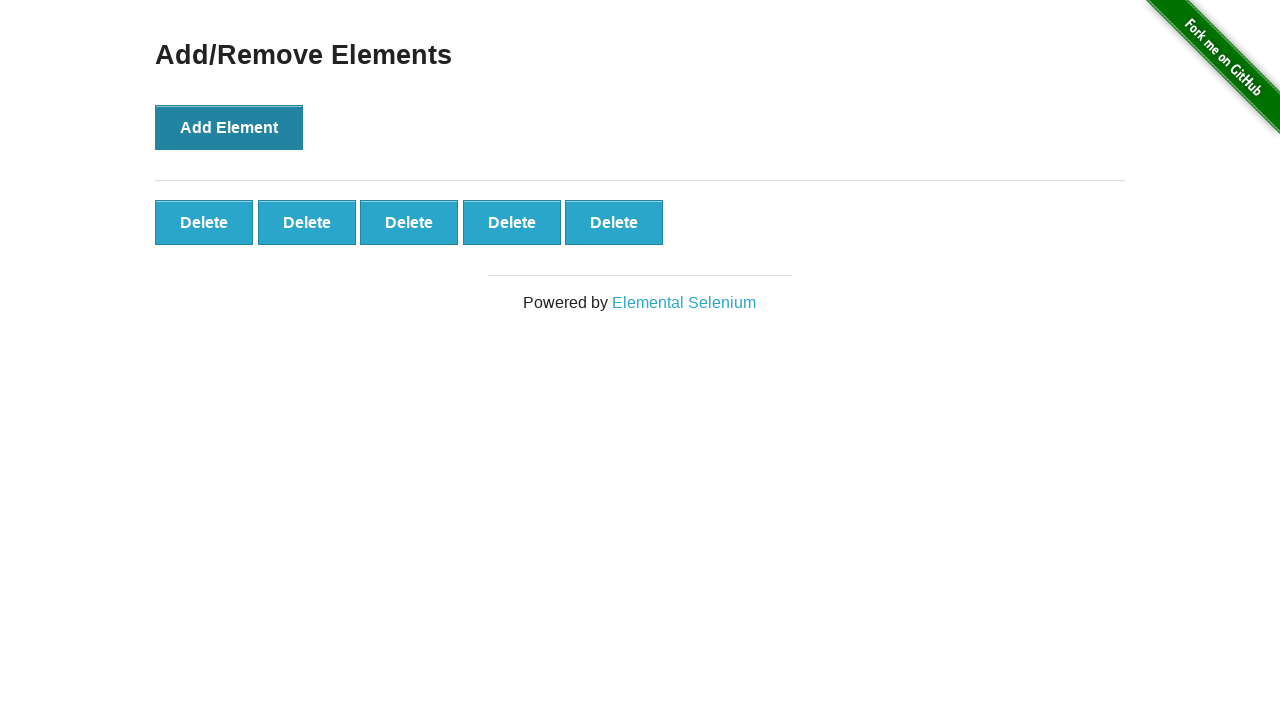

Verified that exactly 5 Delete buttons were created
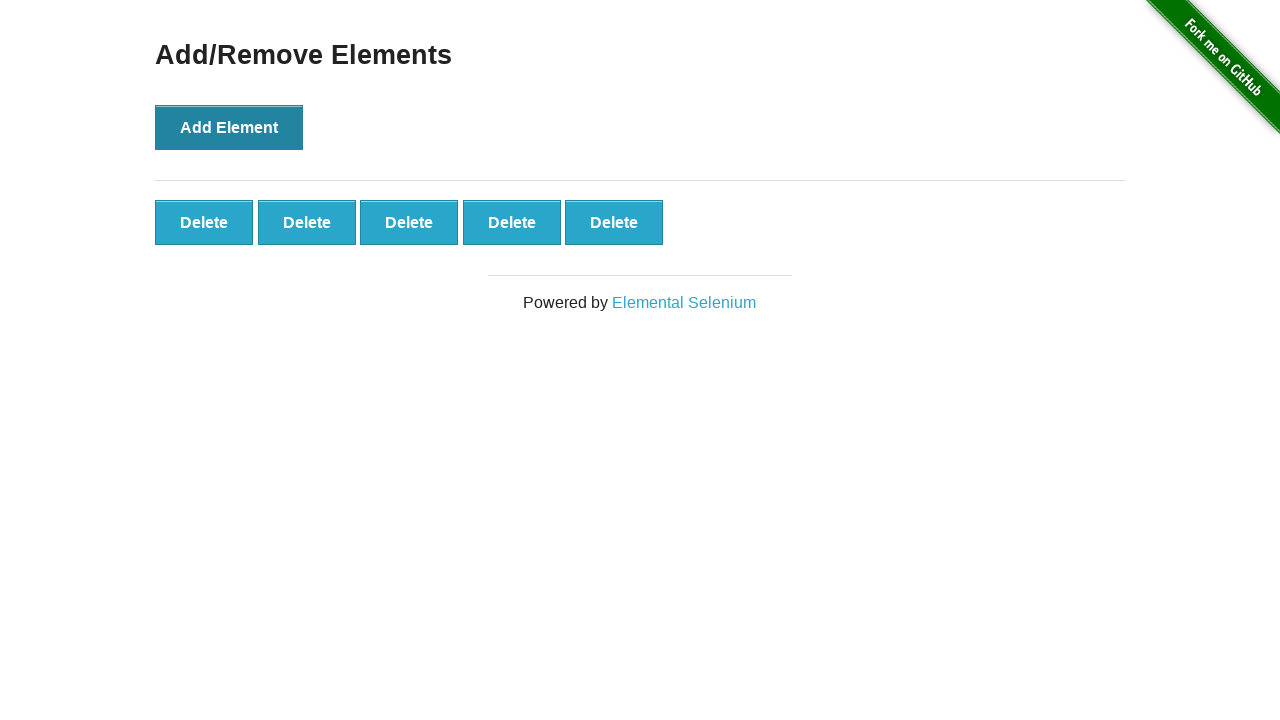

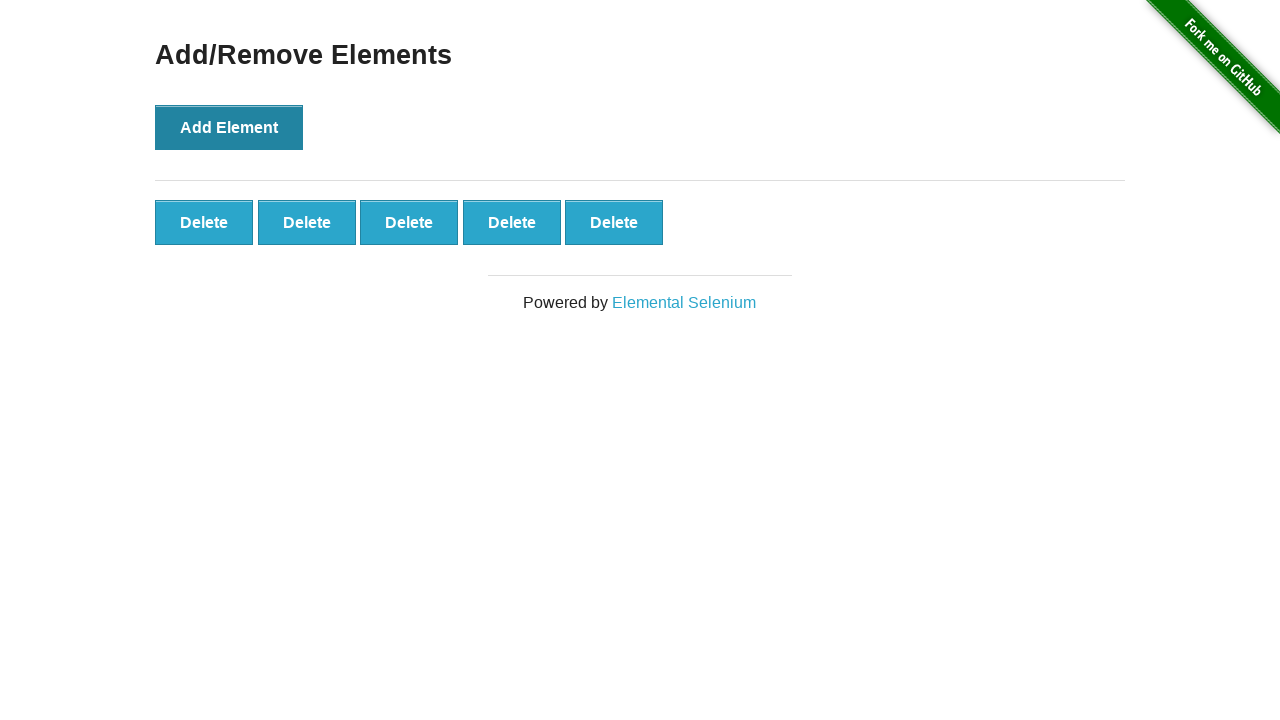